Tests that the browser back button works correctly with routing filters

Starting URL: https://demo.playwright.dev/todomvc

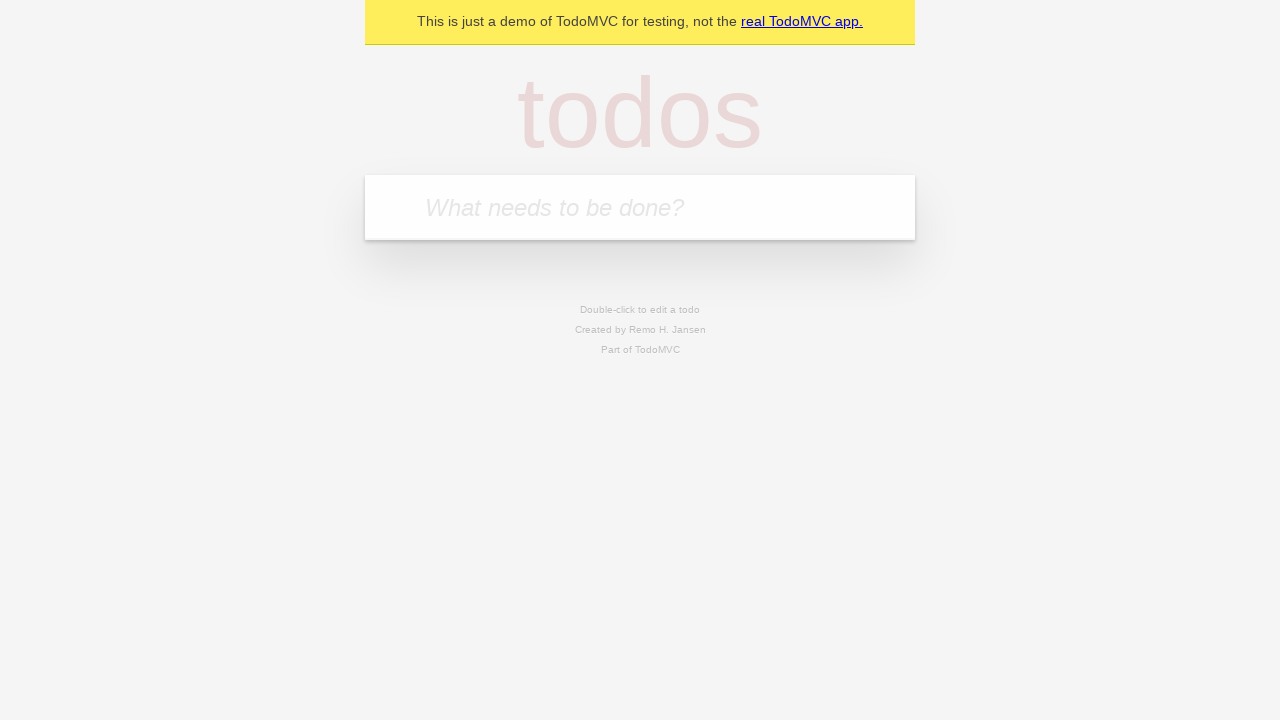

Filled todo input with 'buy some cheese' on internal:attr=[placeholder="What needs to be done?"i]
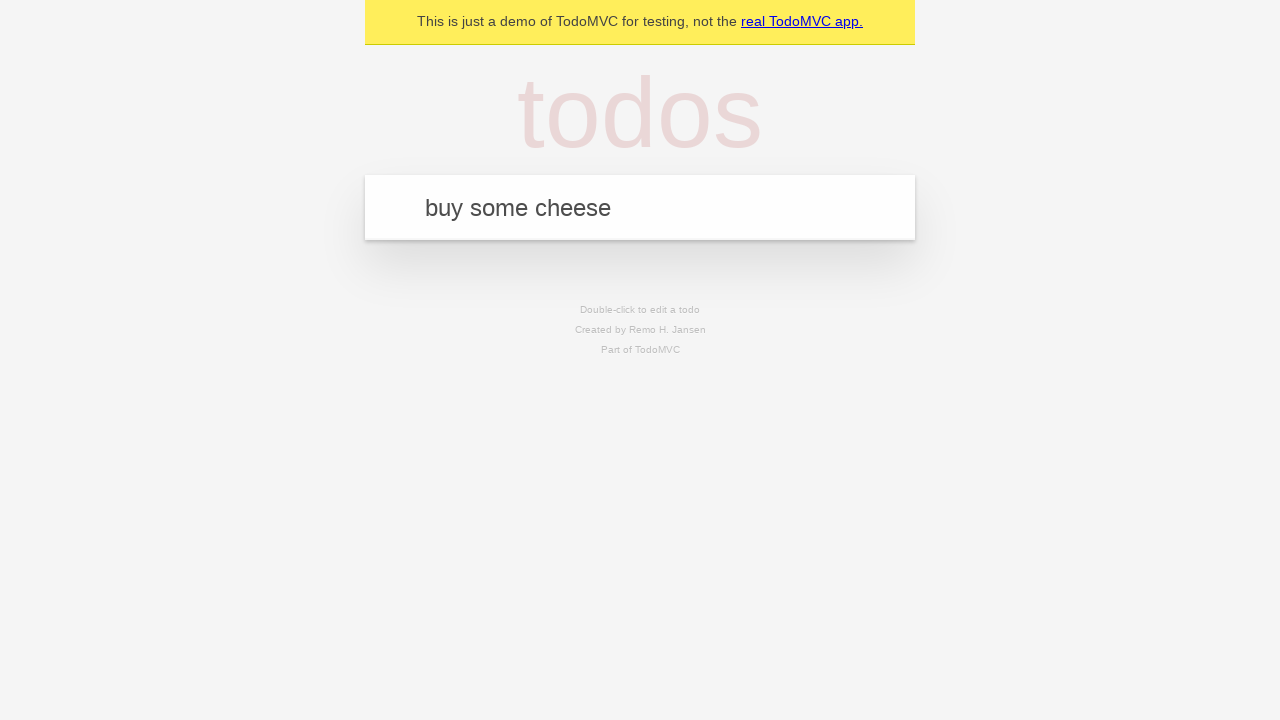

Pressed Enter to add first todo on internal:attr=[placeholder="What needs to be done?"i]
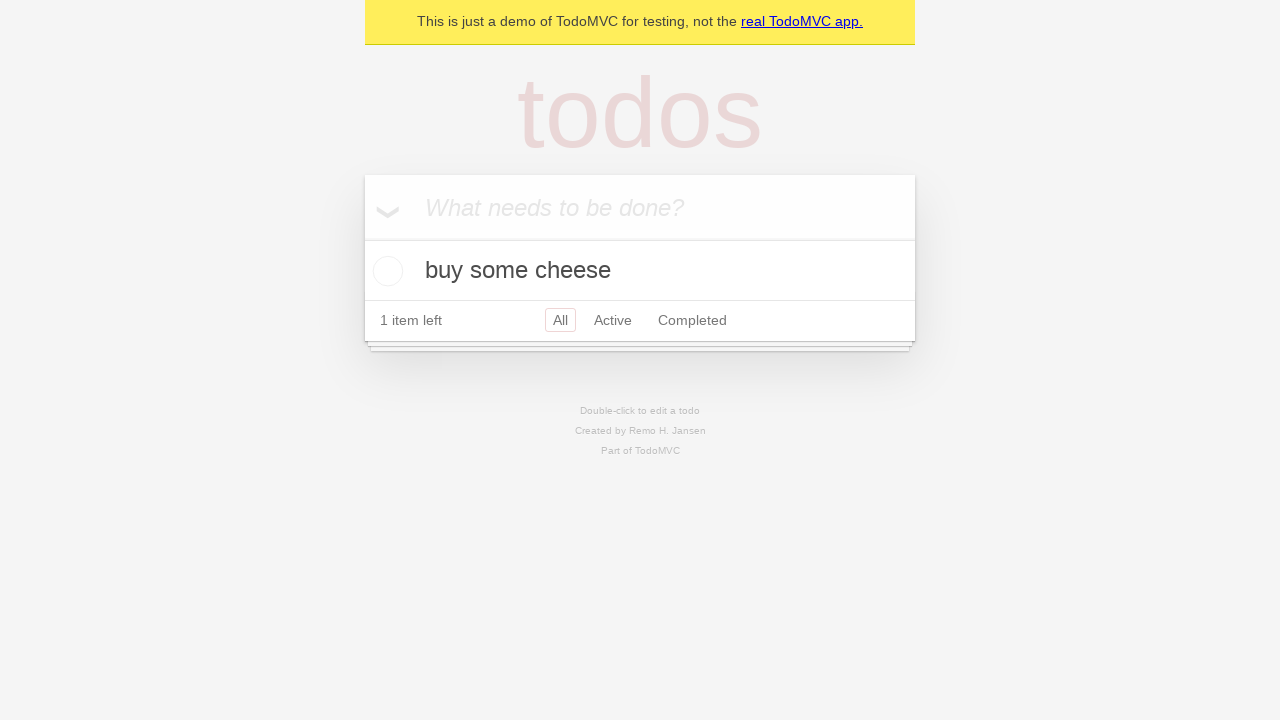

Filled todo input with 'feed the cat' on internal:attr=[placeholder="What needs to be done?"i]
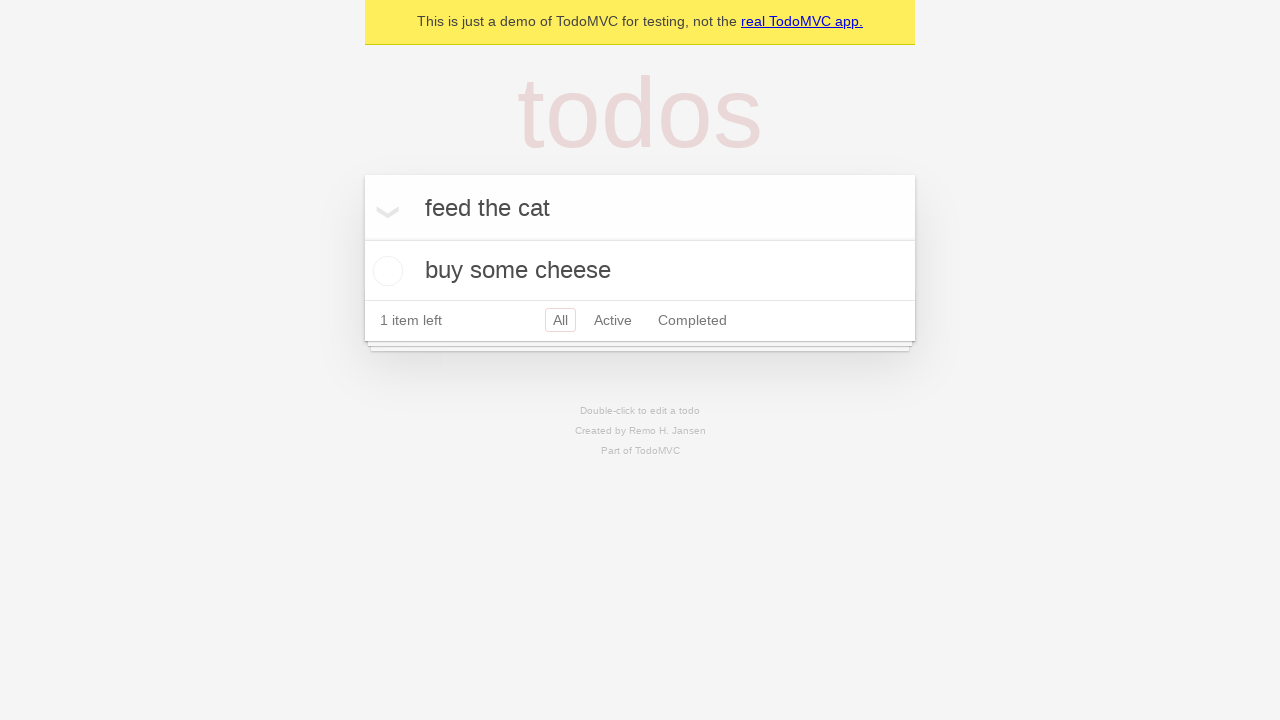

Pressed Enter to add second todo on internal:attr=[placeholder="What needs to be done?"i]
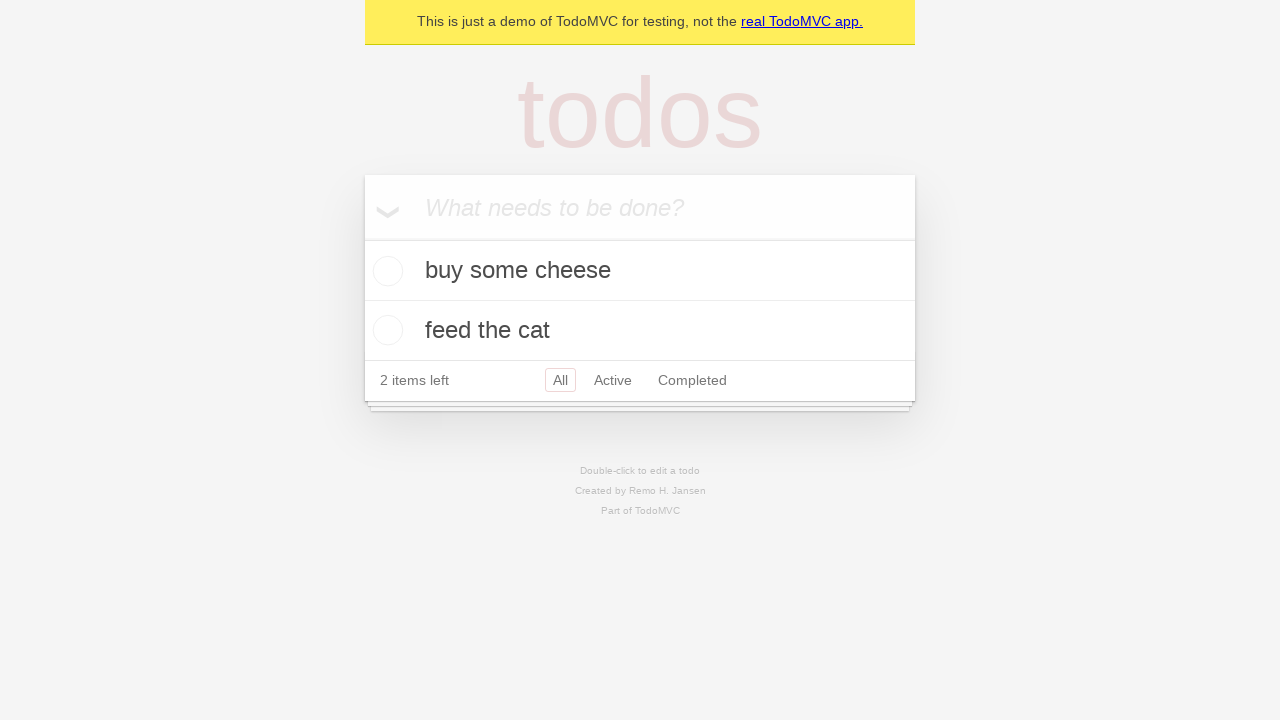

Filled todo input with 'book a doctors appointment' on internal:attr=[placeholder="What needs to be done?"i]
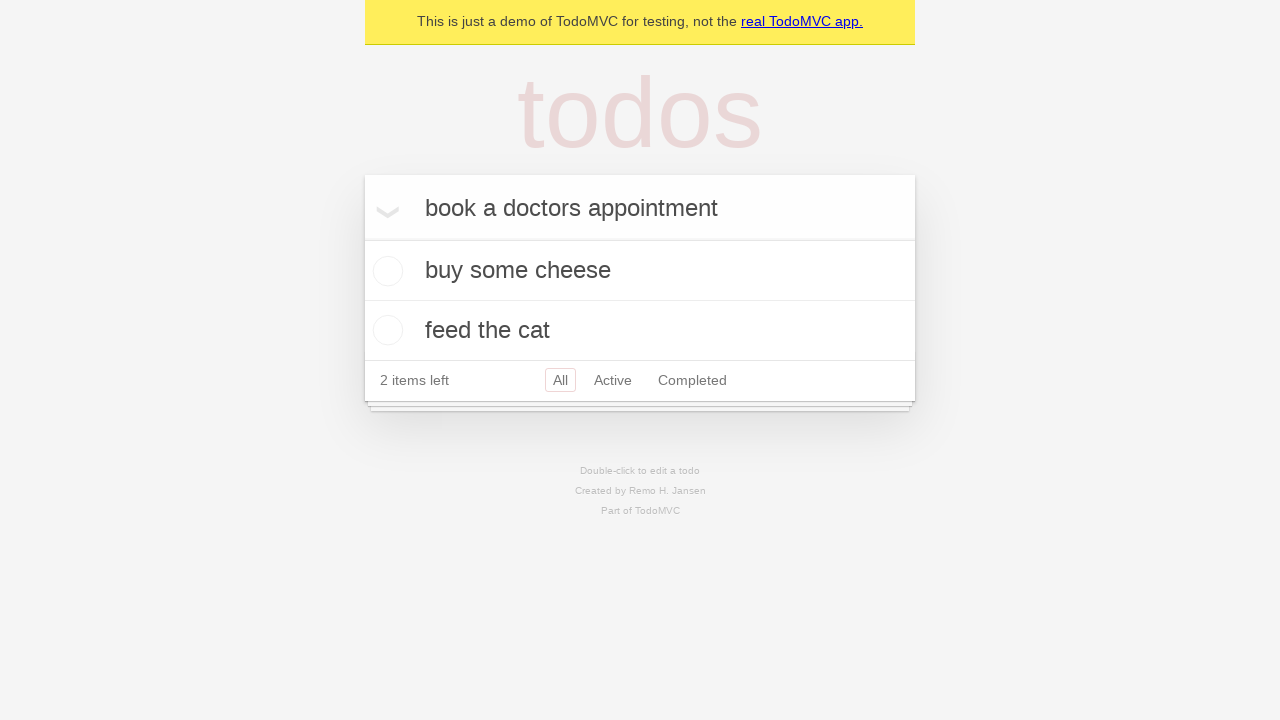

Pressed Enter to add third todo on internal:attr=[placeholder="What needs to be done?"i]
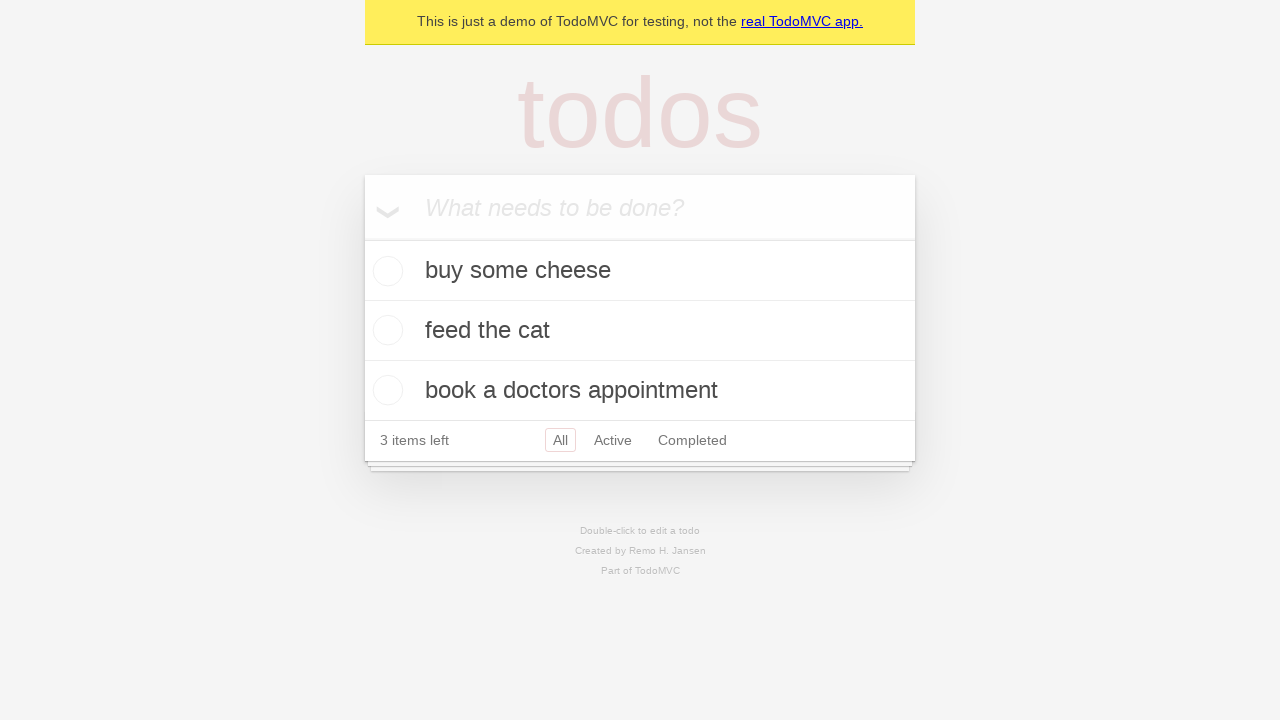

Checked the second todo item at (385, 330) on internal:testid=[data-testid="todo-item"s] >> nth=1 >> internal:role=checkbox
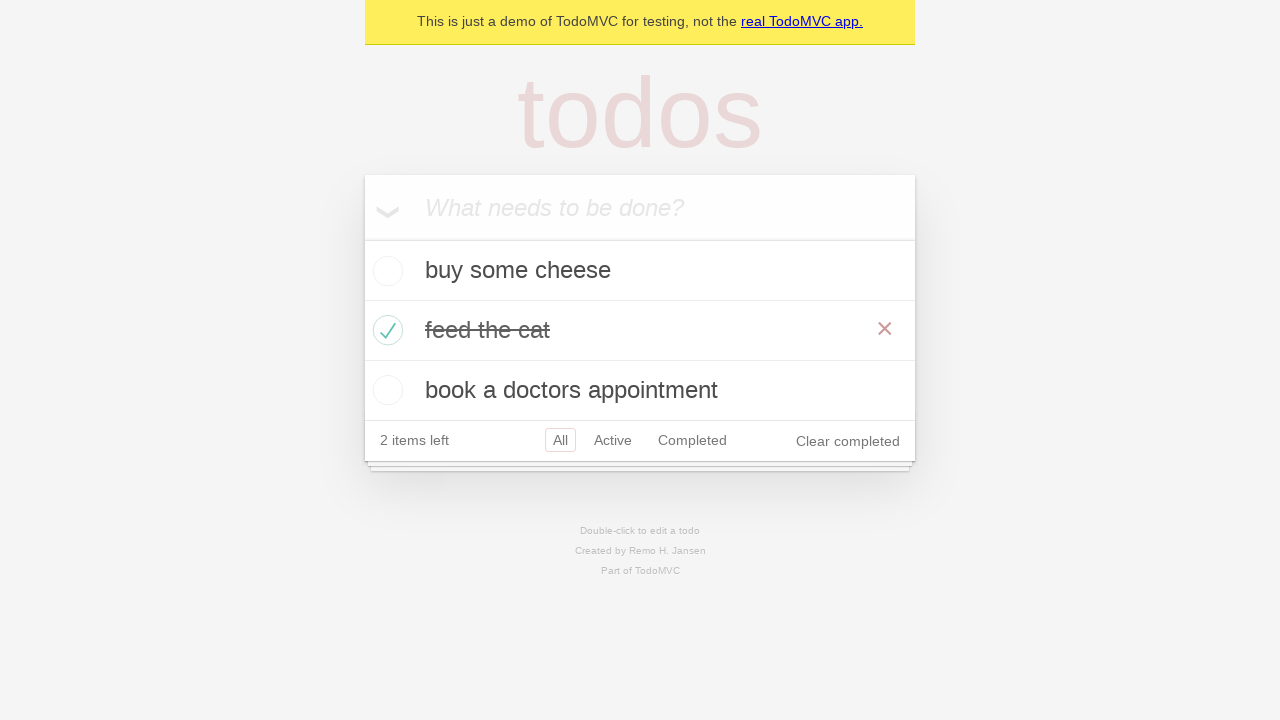

Clicked 'All' filter at (560, 440) on internal:role=link[name="All"i]
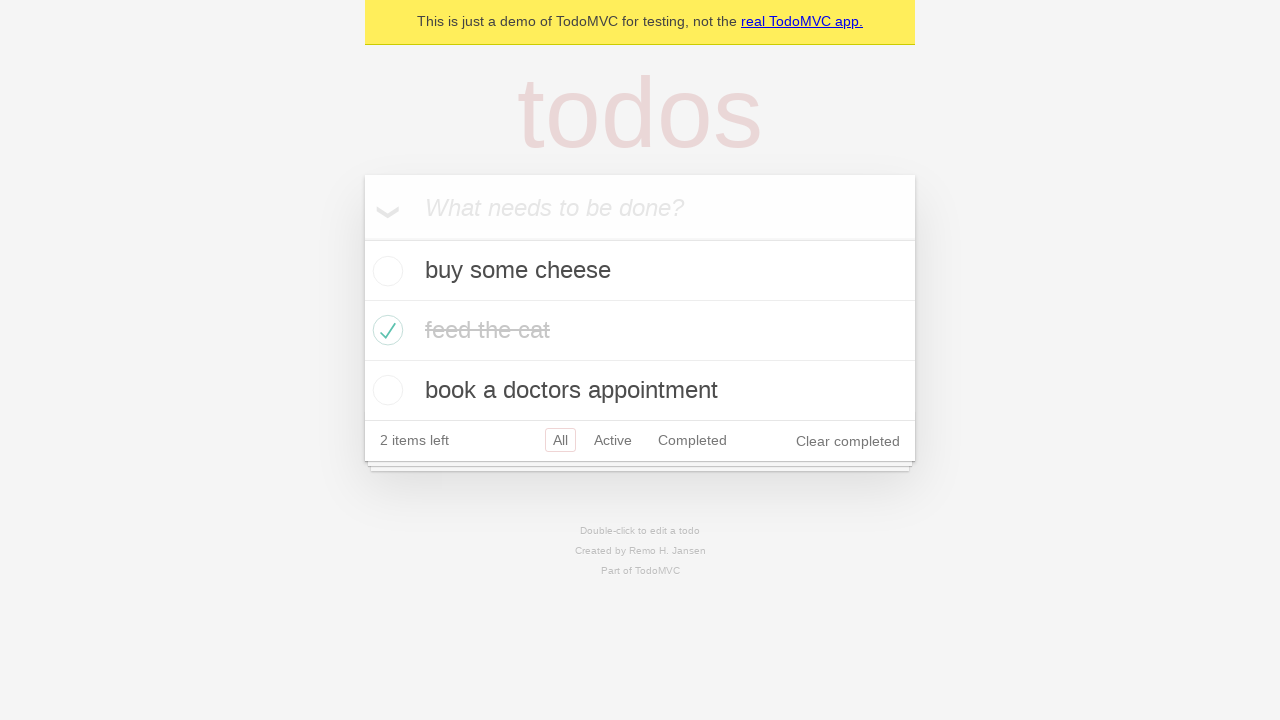

Clicked 'Active' filter at (613, 440) on internal:role=link[name="Active"i]
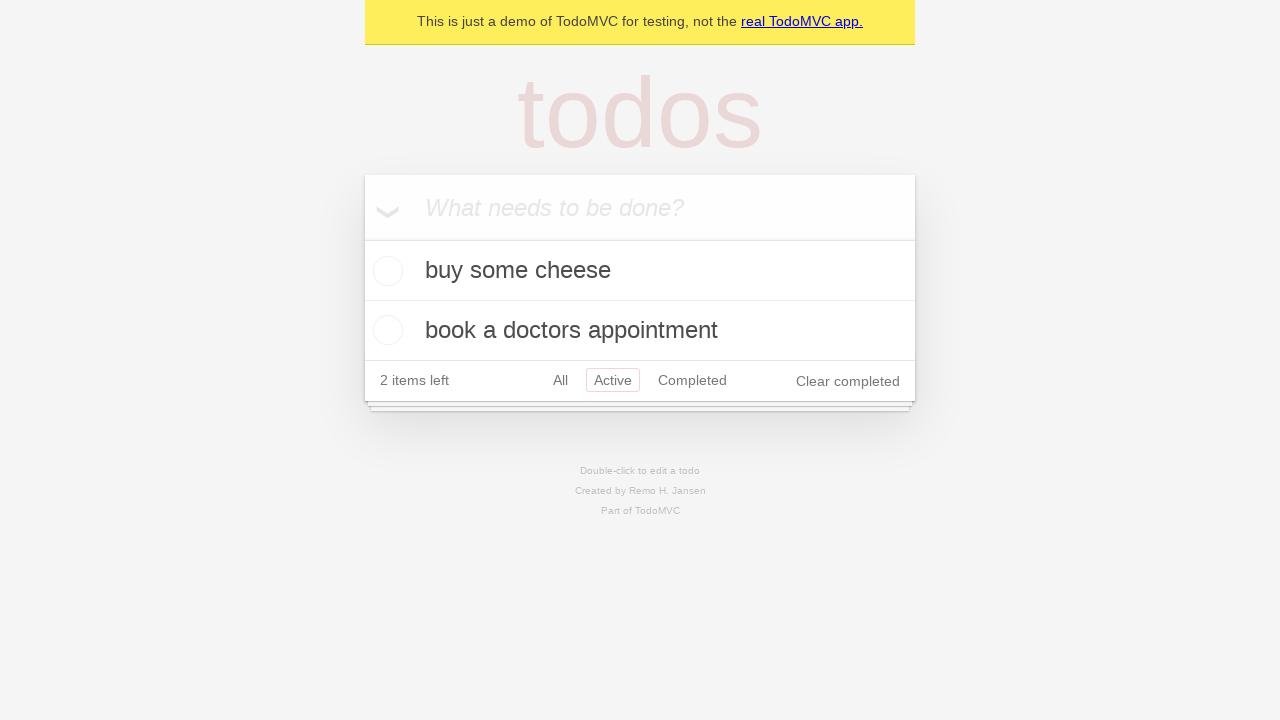

Clicked 'Completed' filter at (692, 380) on internal:role=link[name="Completed"i]
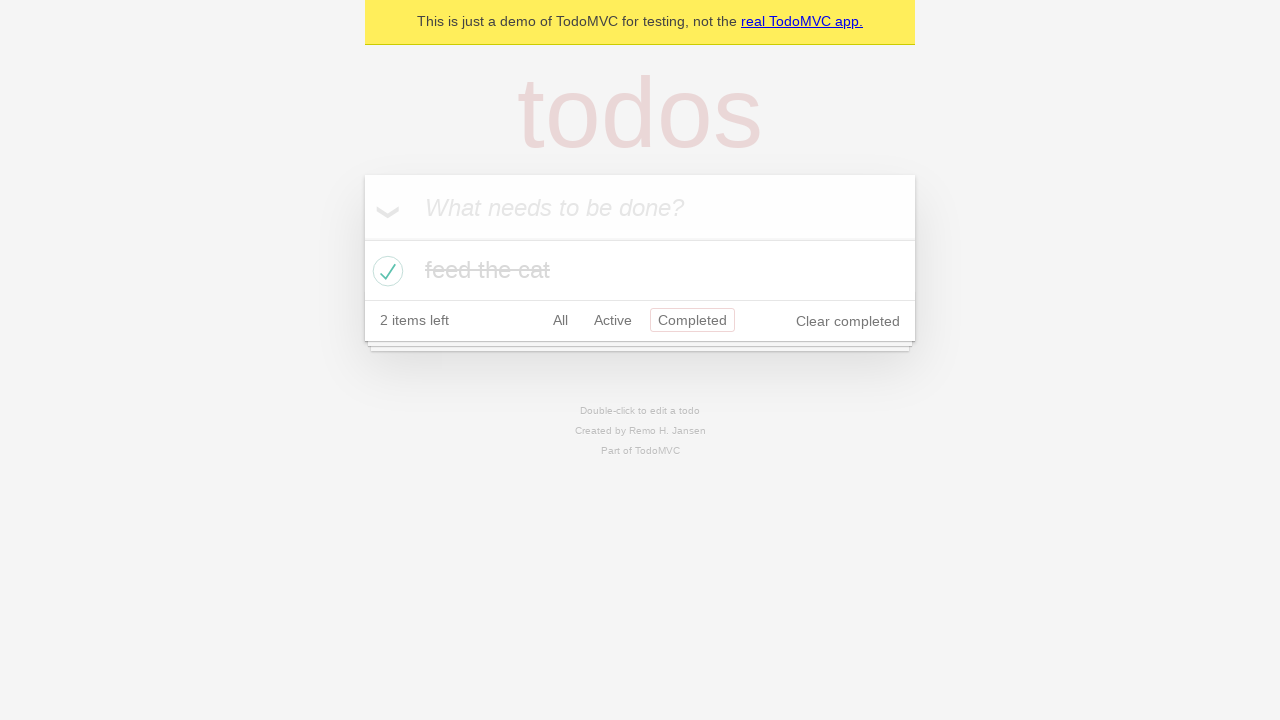

Navigated back using browser back button (from Completed to Active)
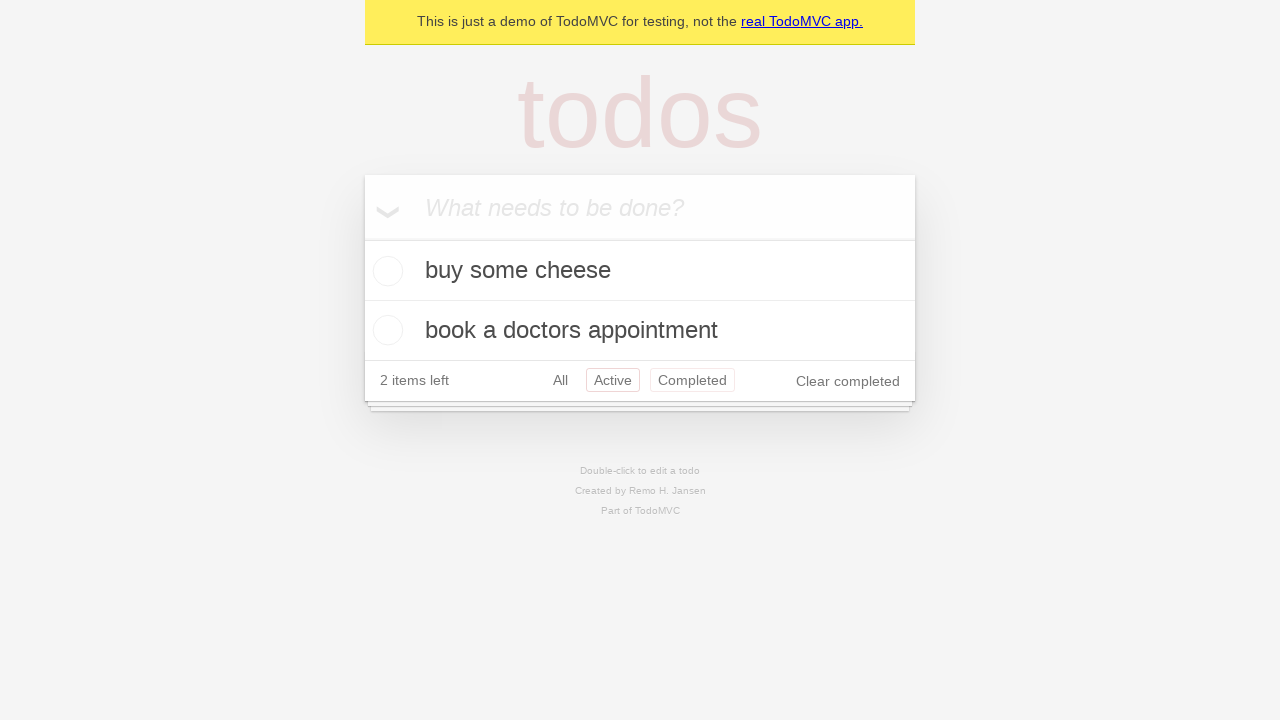

Navigated back using browser back button (from Active to All)
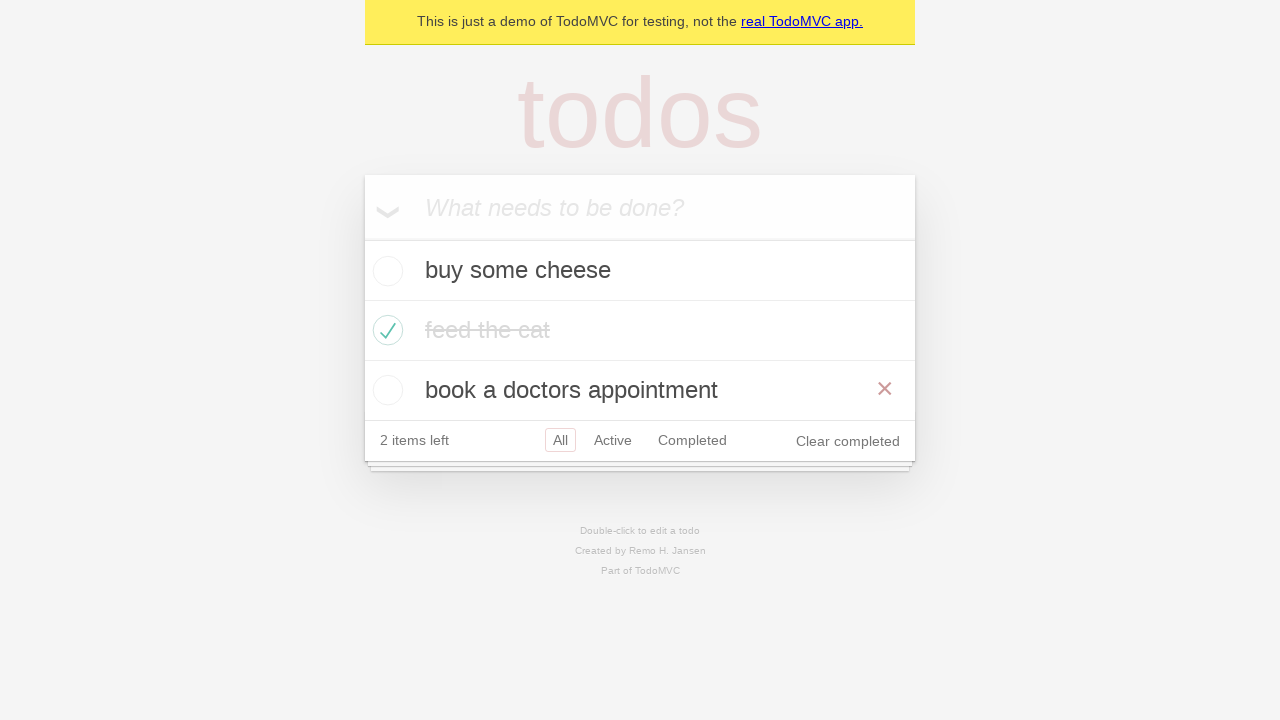

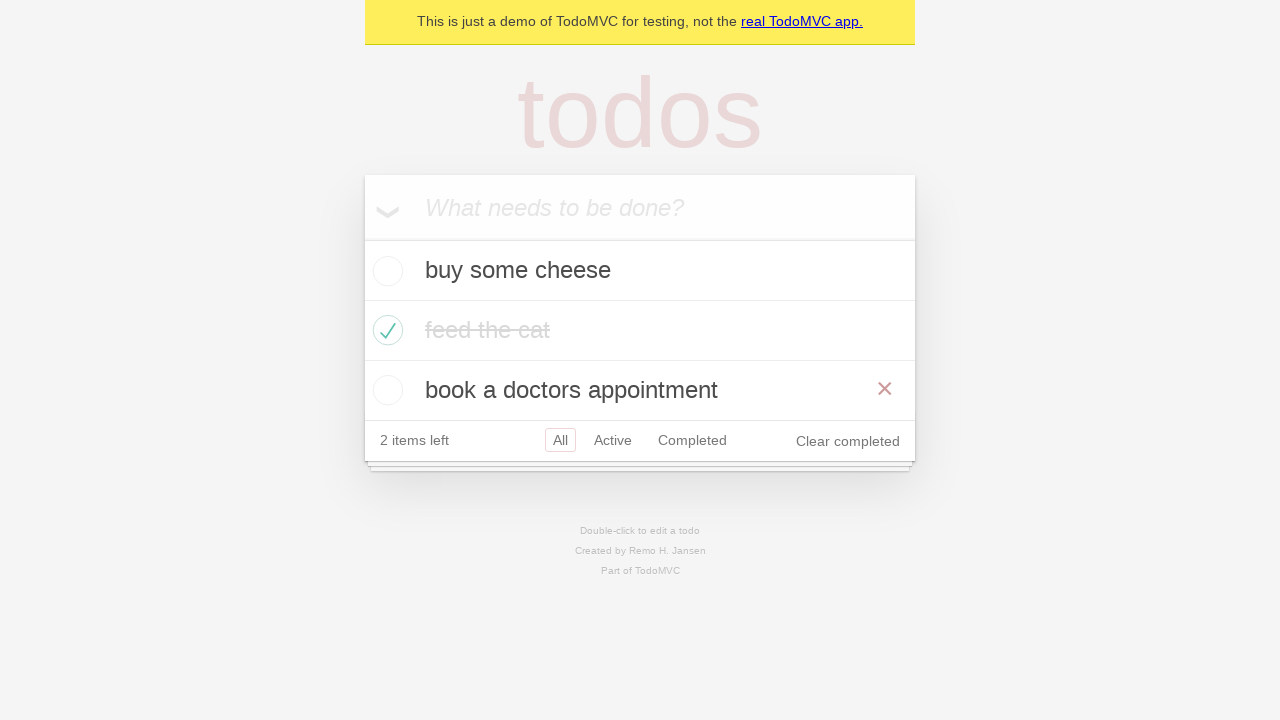